Scrolls down the page using Page Down key

Starting URL: https://www.obss.tech

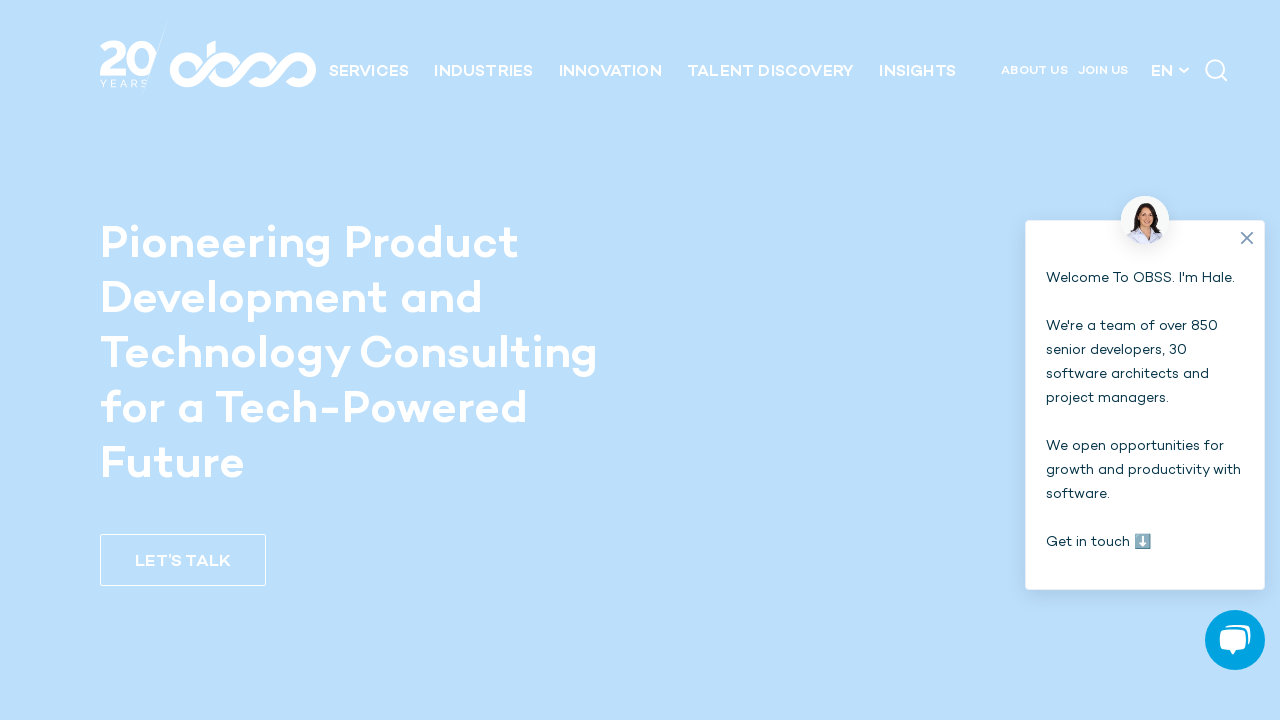

Navigated to https://www.obss.tech
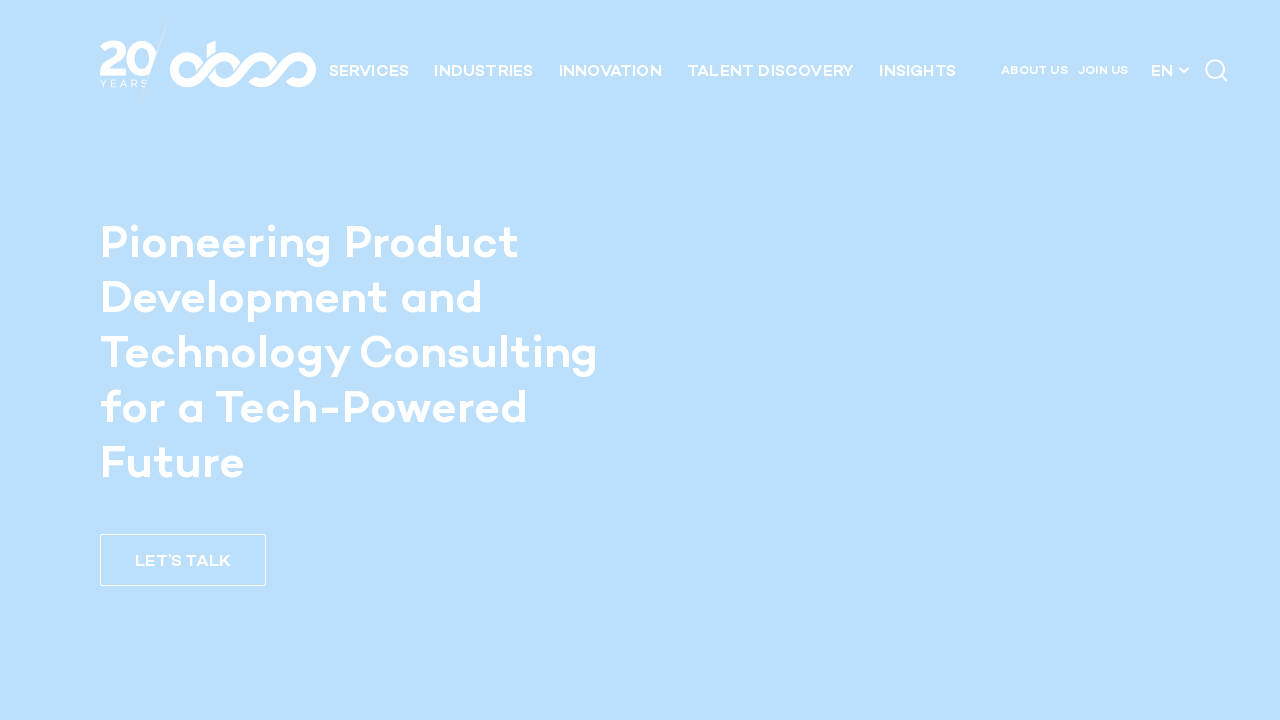

Scrolled down the page using Page Down key
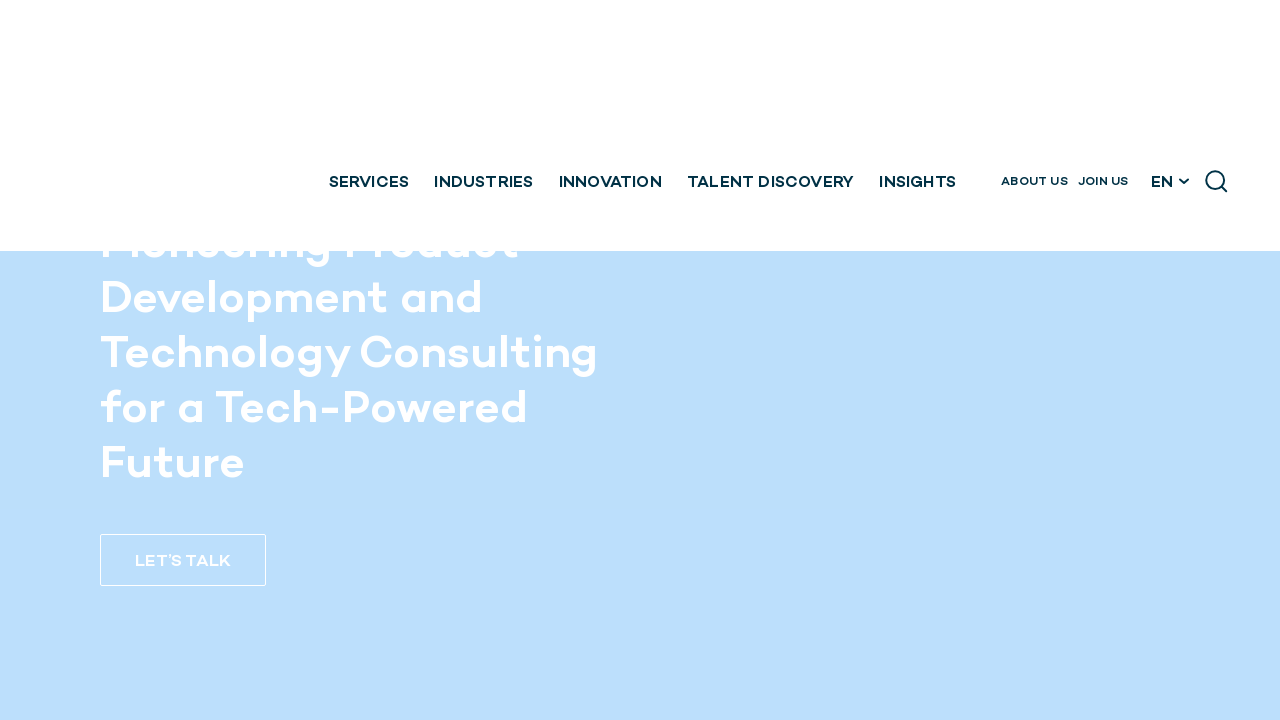

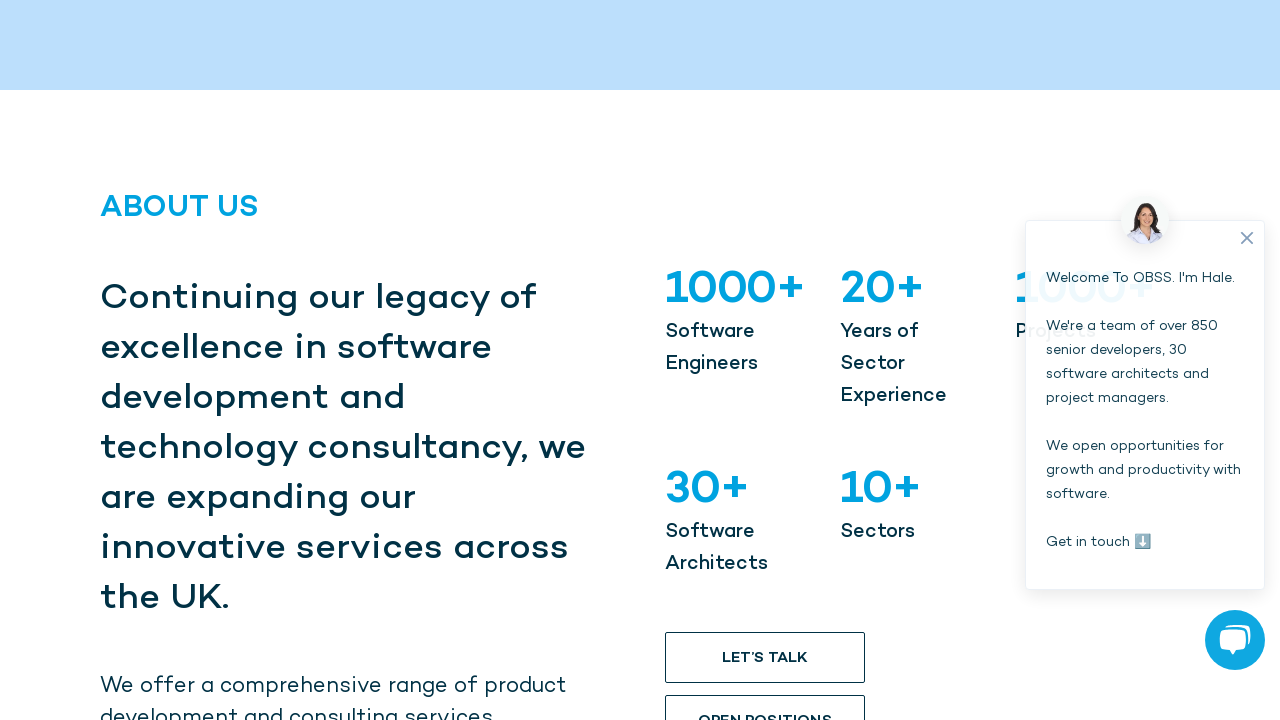